Navigates to the automation exercise website and verifies the home page is displayed correctly

Starting URL: https://automationexercise.com

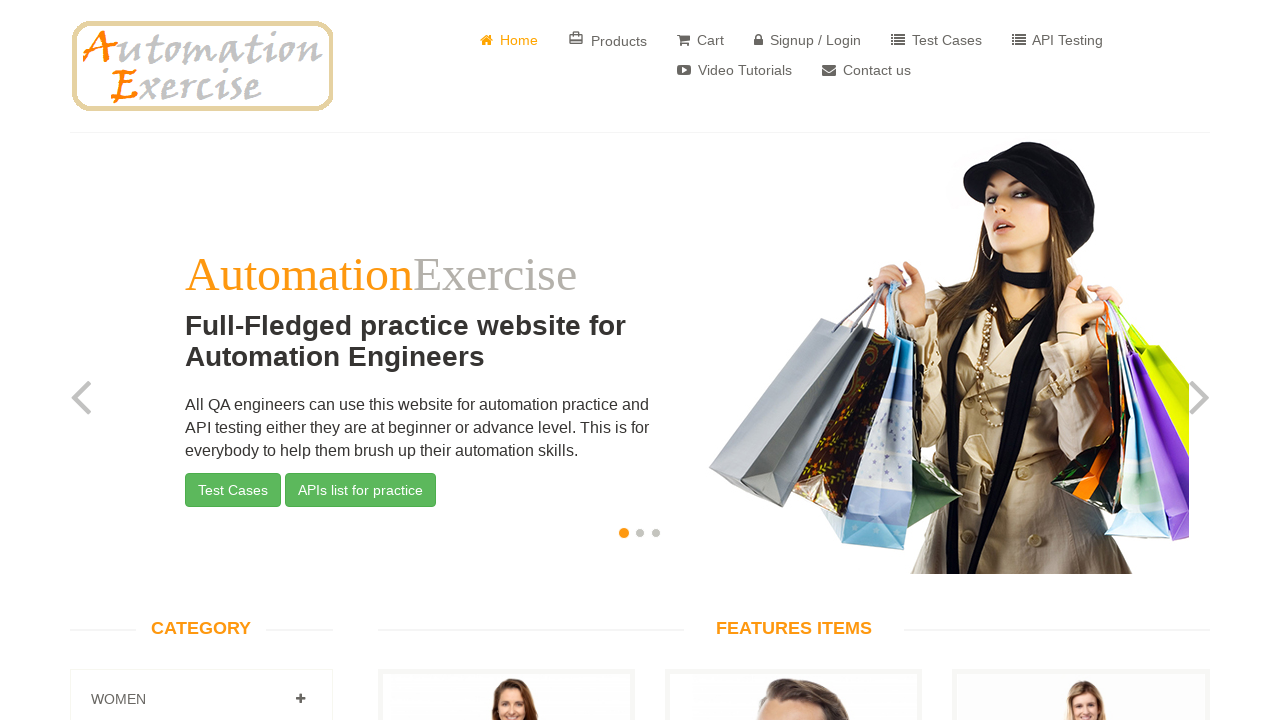

Home page body element became visible
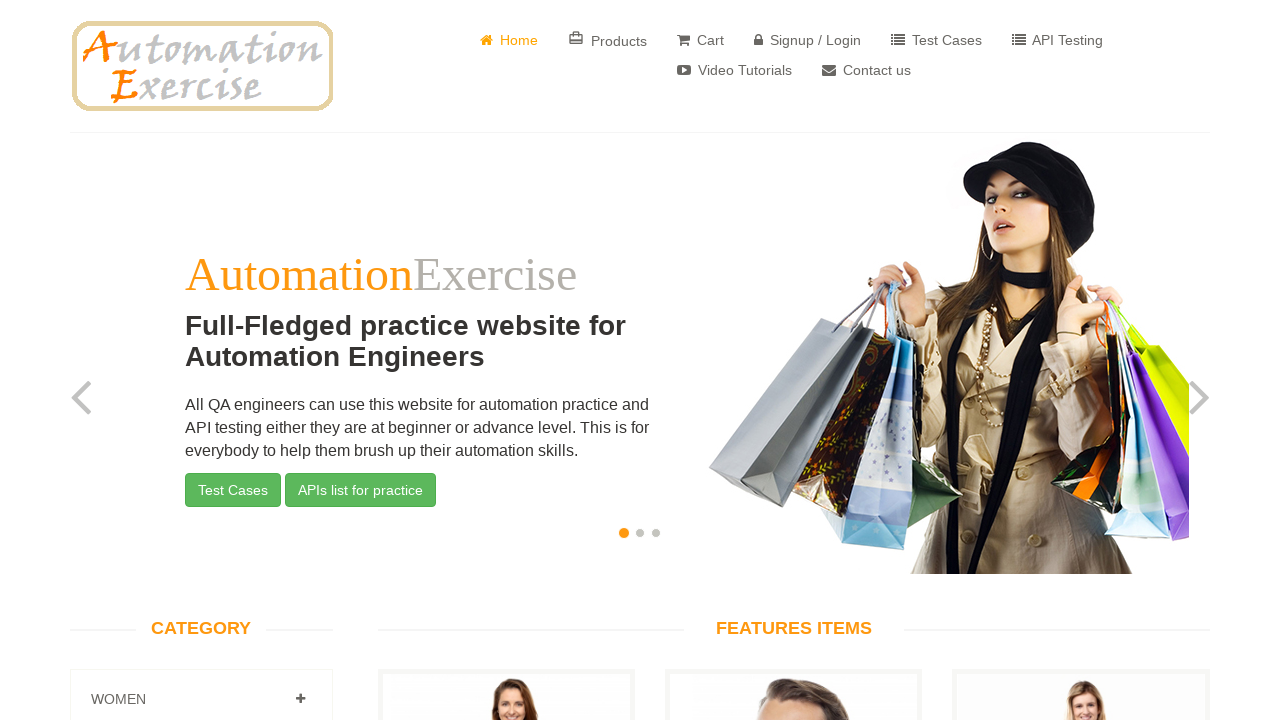

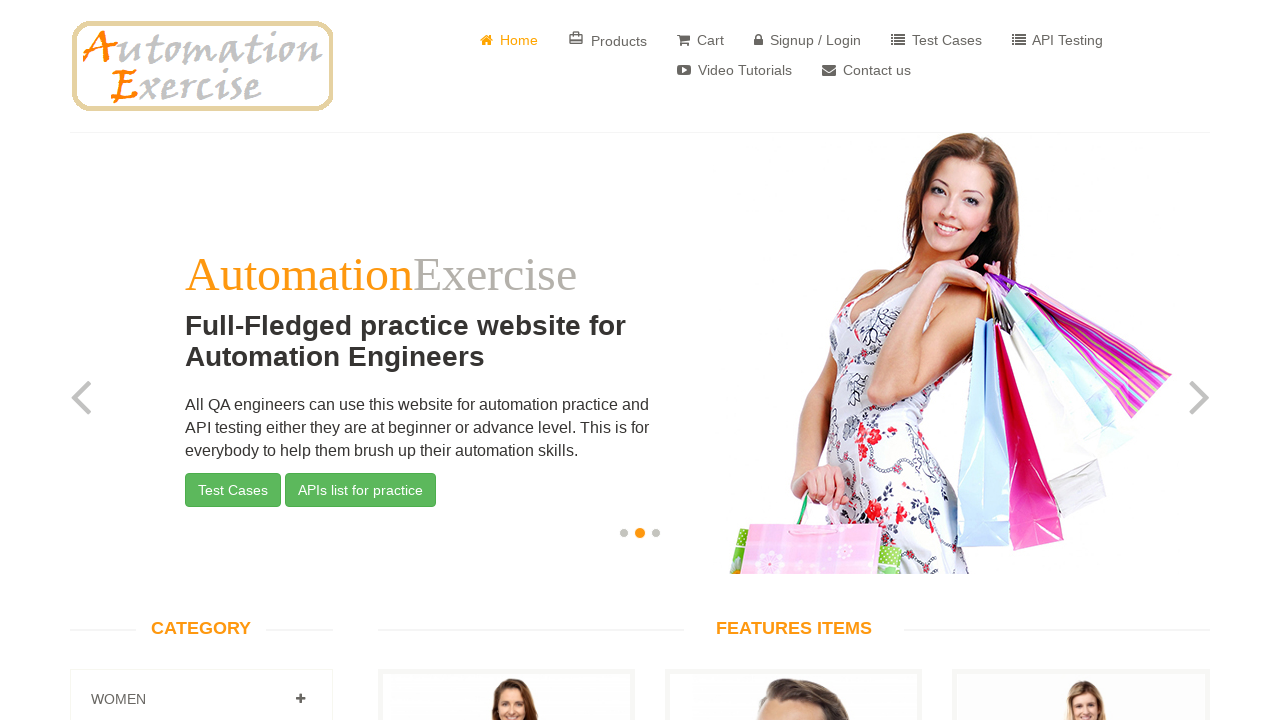